Verifies search by coordinates functionality using Moscow coordinates

Starting URL: https://home.openweathermap.org/marketplace

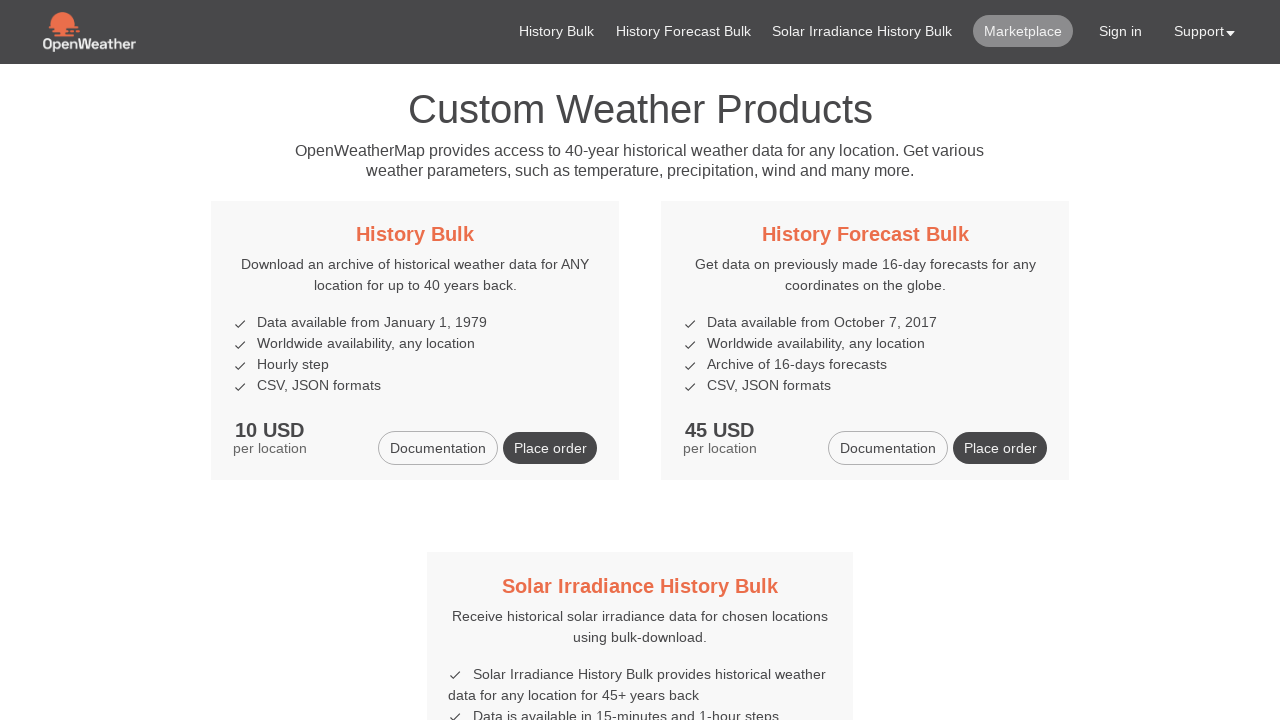

Waited for page to load with networkidle state
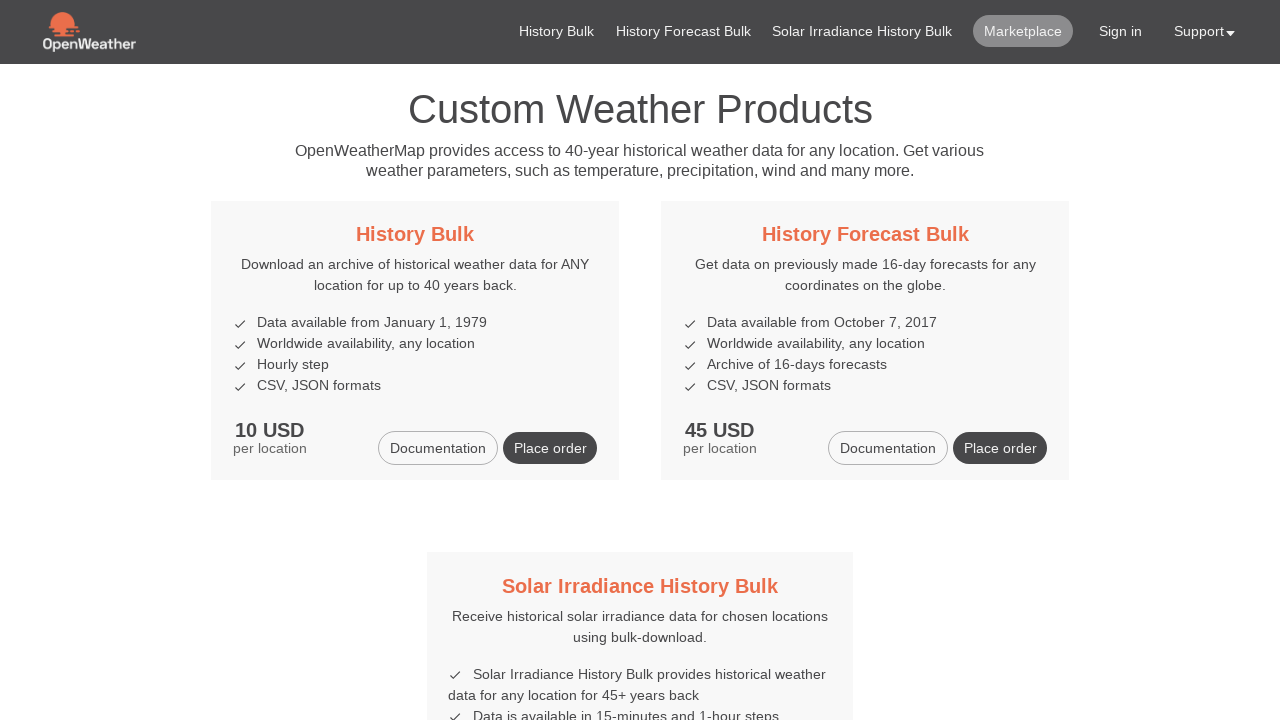

Clicked on History Bulk title at (415, 234) on xpath=//h5/a[contains(text(), 'History Bulk')]
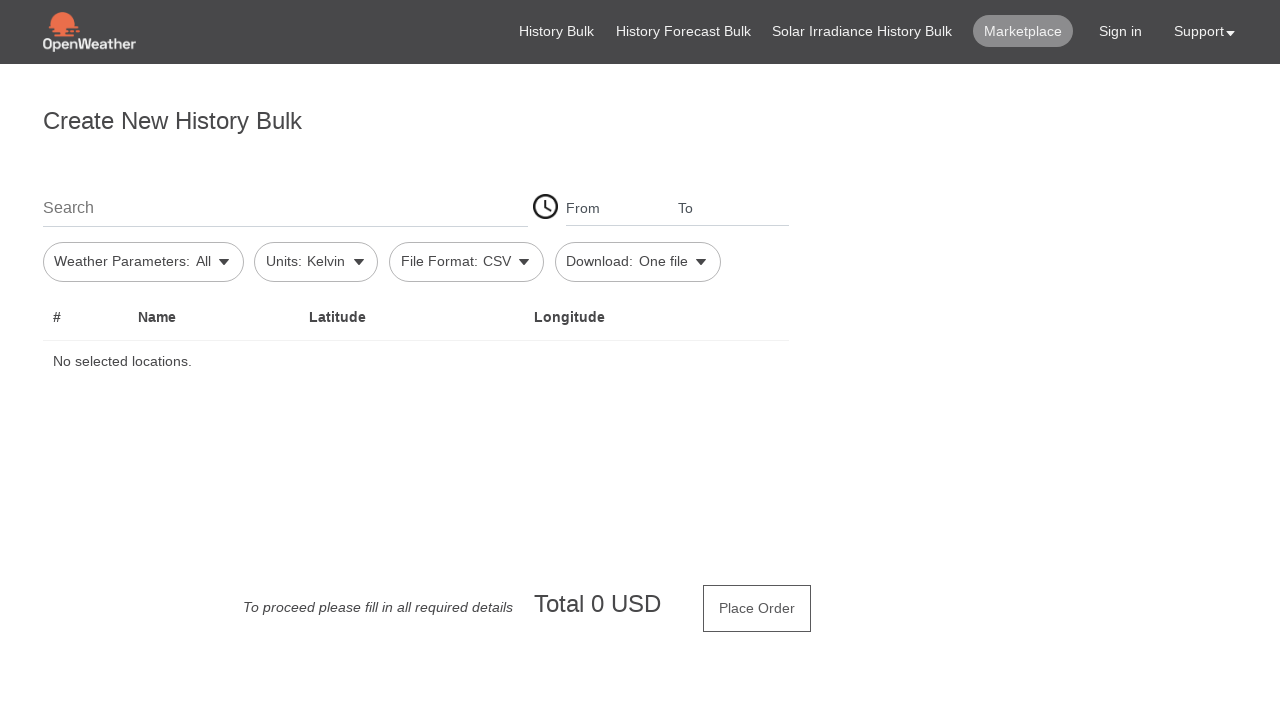

Clicked on search location field at (285, 207) on #firstSearch
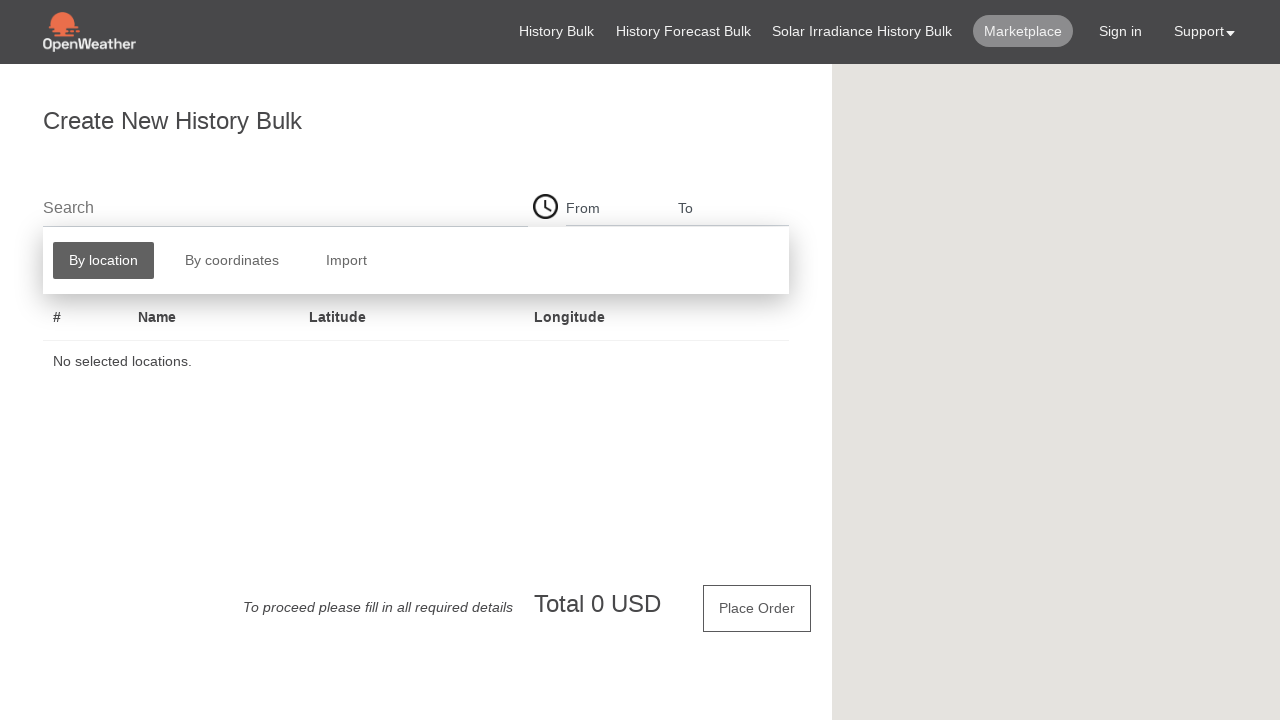

Clicked 'By coordinates' button at (232, 261) on xpath=//button[contains(text(), 'By coordinates')]
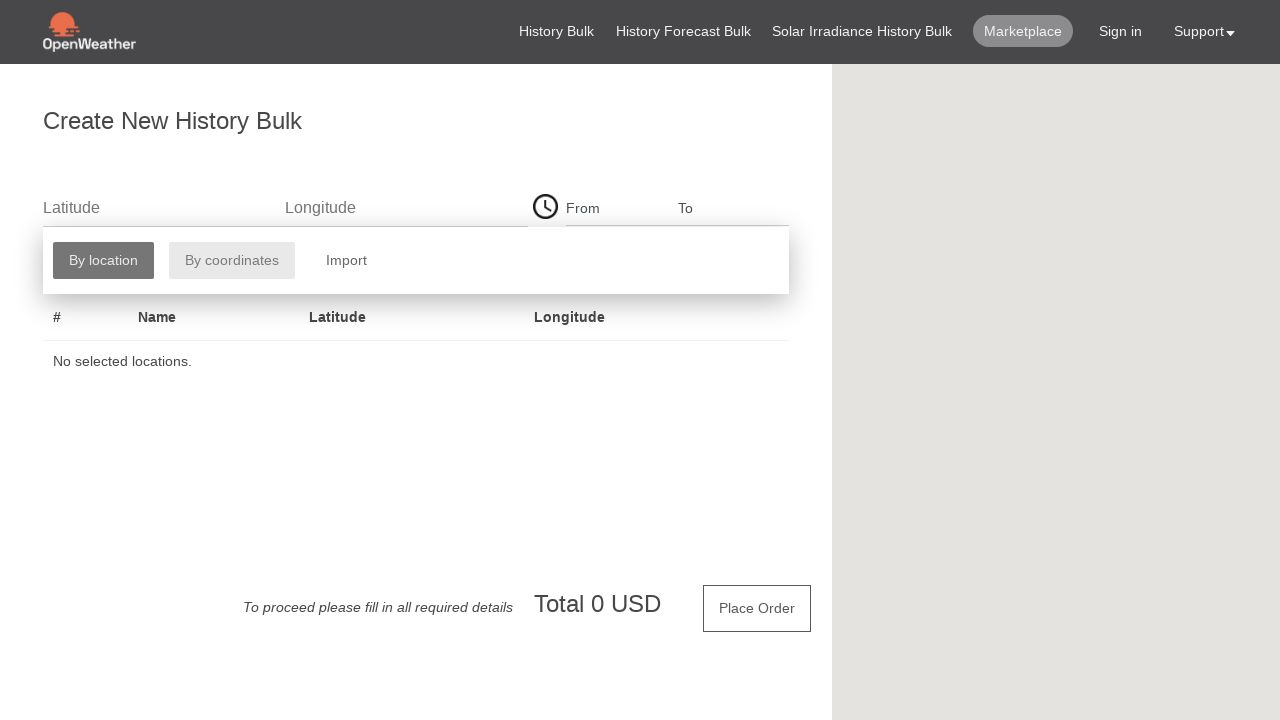

Filled latitude field with Moscow coordinate 55.755826 on //input[@placeholder='Latitude']
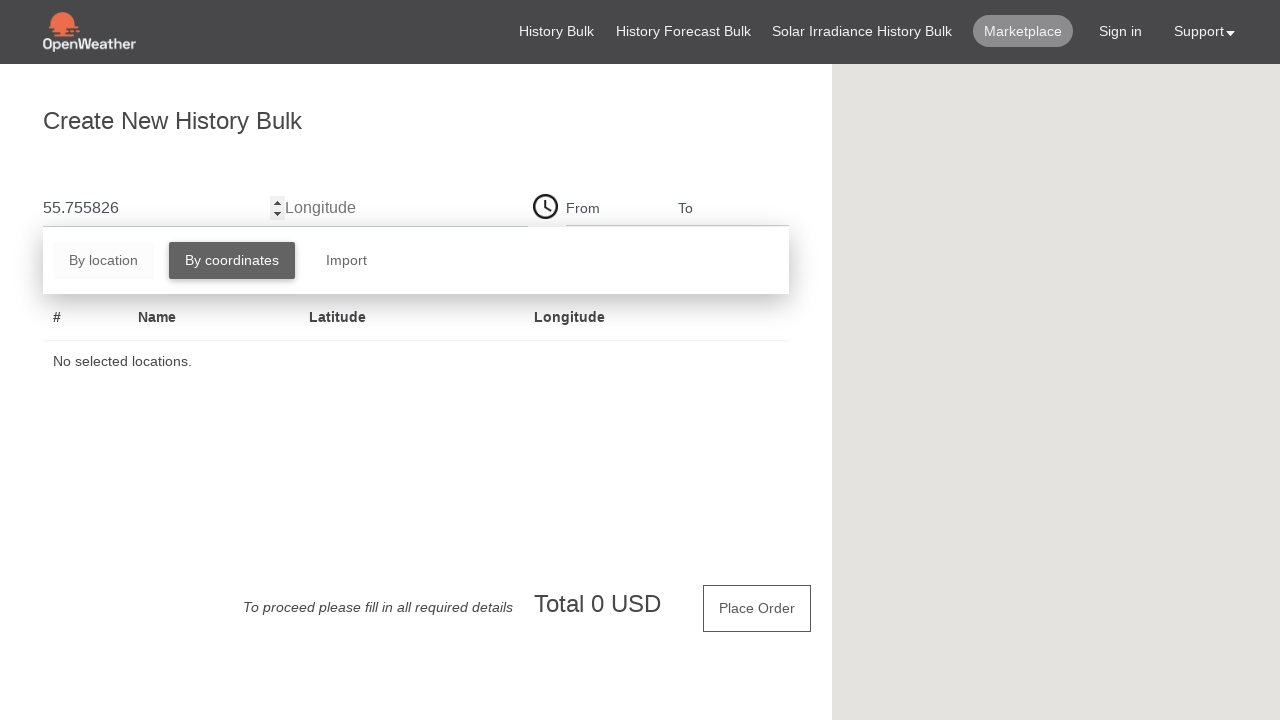

Filled longitude field with Moscow coordinate 37.61173 on //input[@placeholder='Longitude']
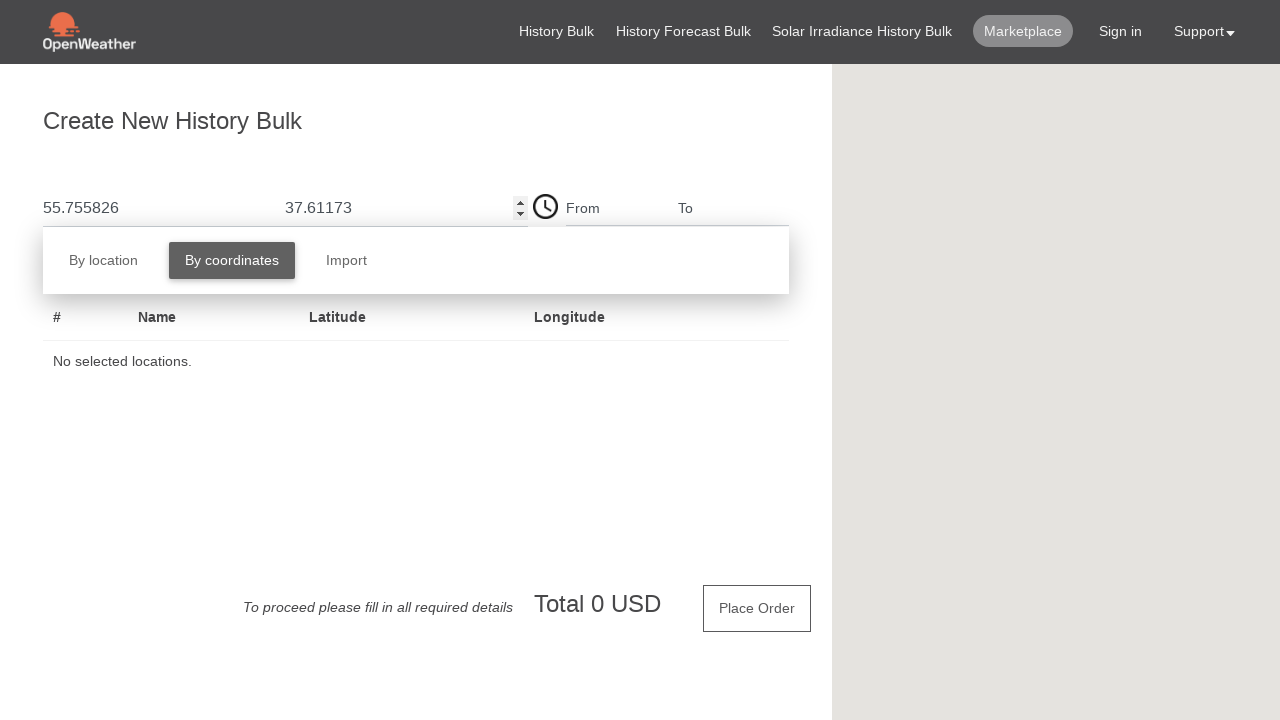

Pressed Enter to search by coordinates
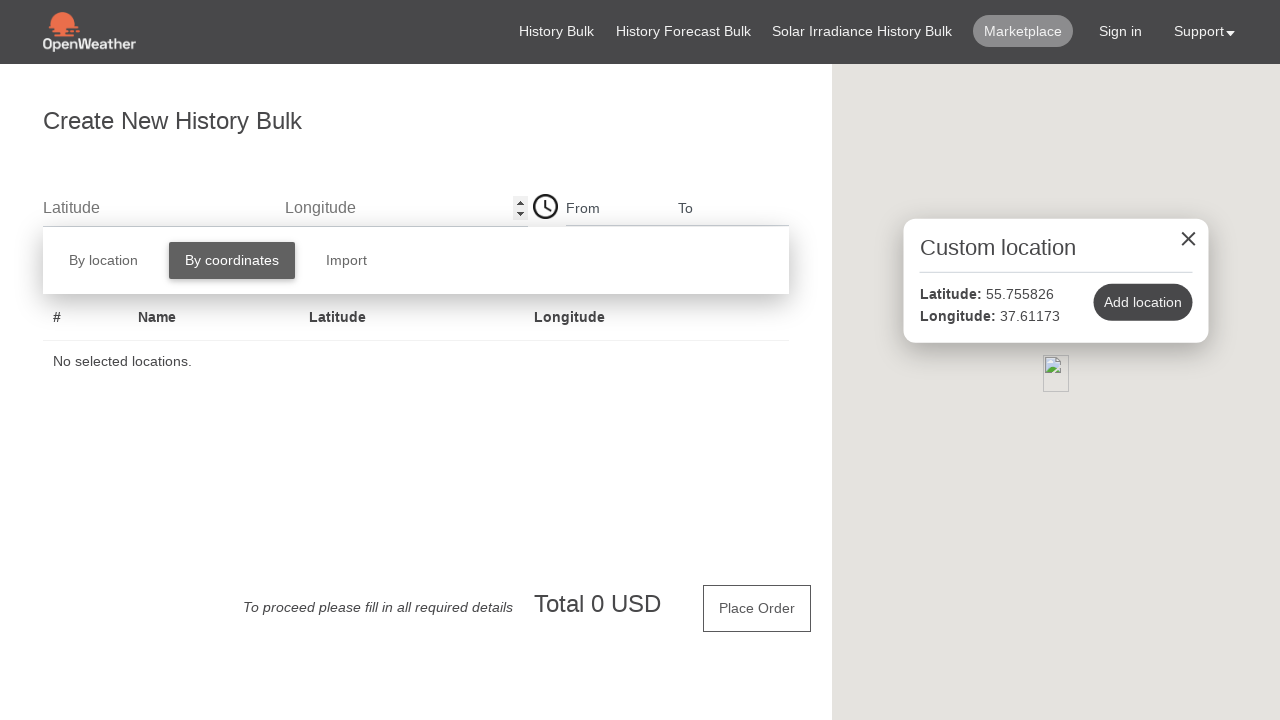

Waited 5 seconds for search results to load
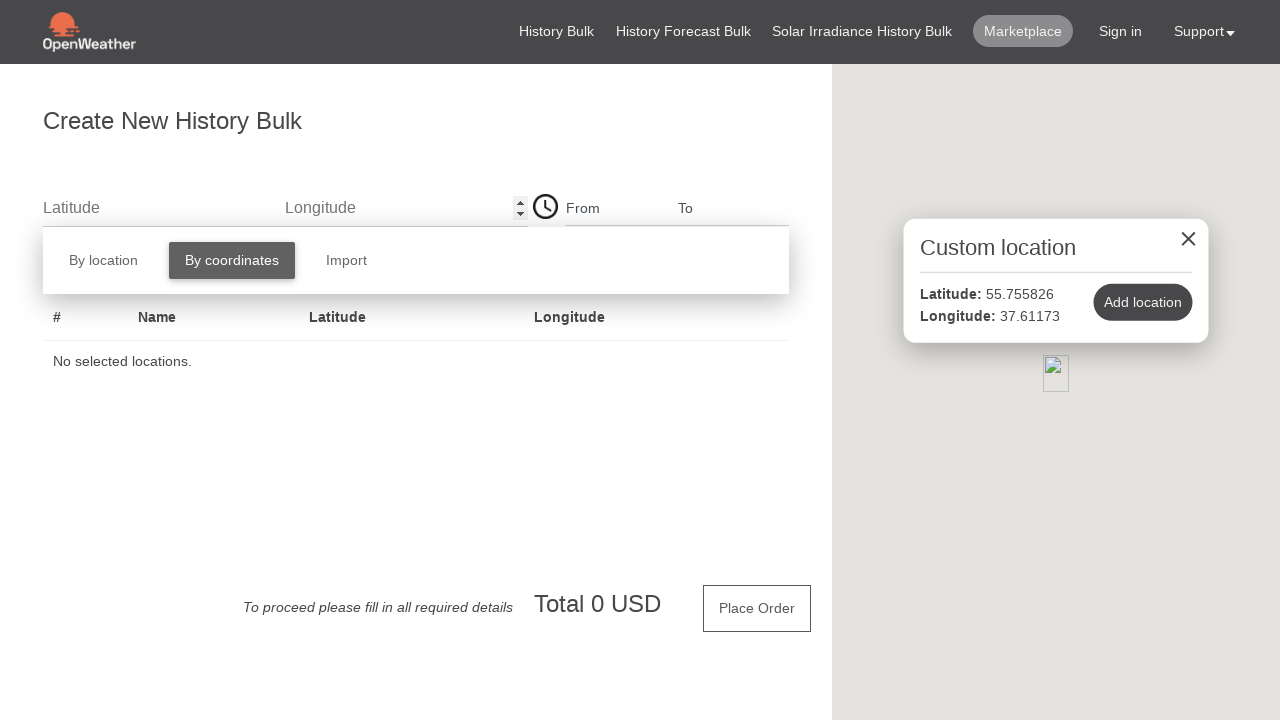

Retrieved latitude text from results
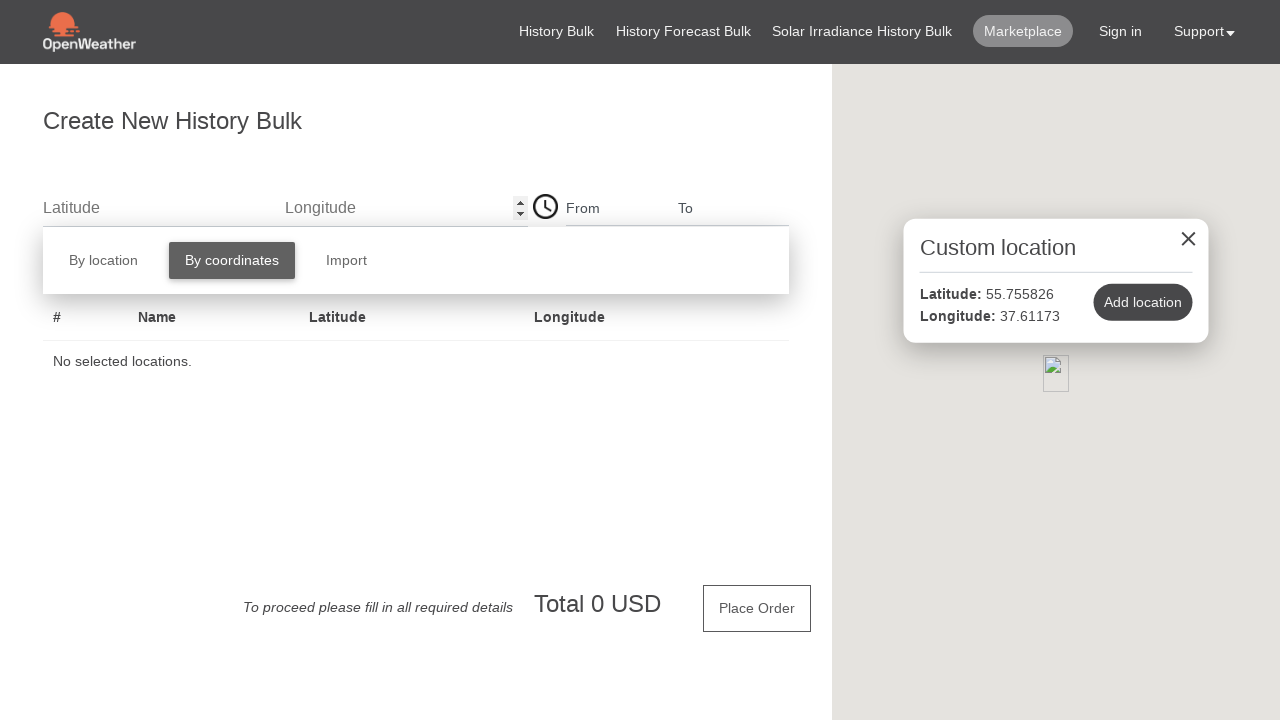

Retrieved longitude text from results
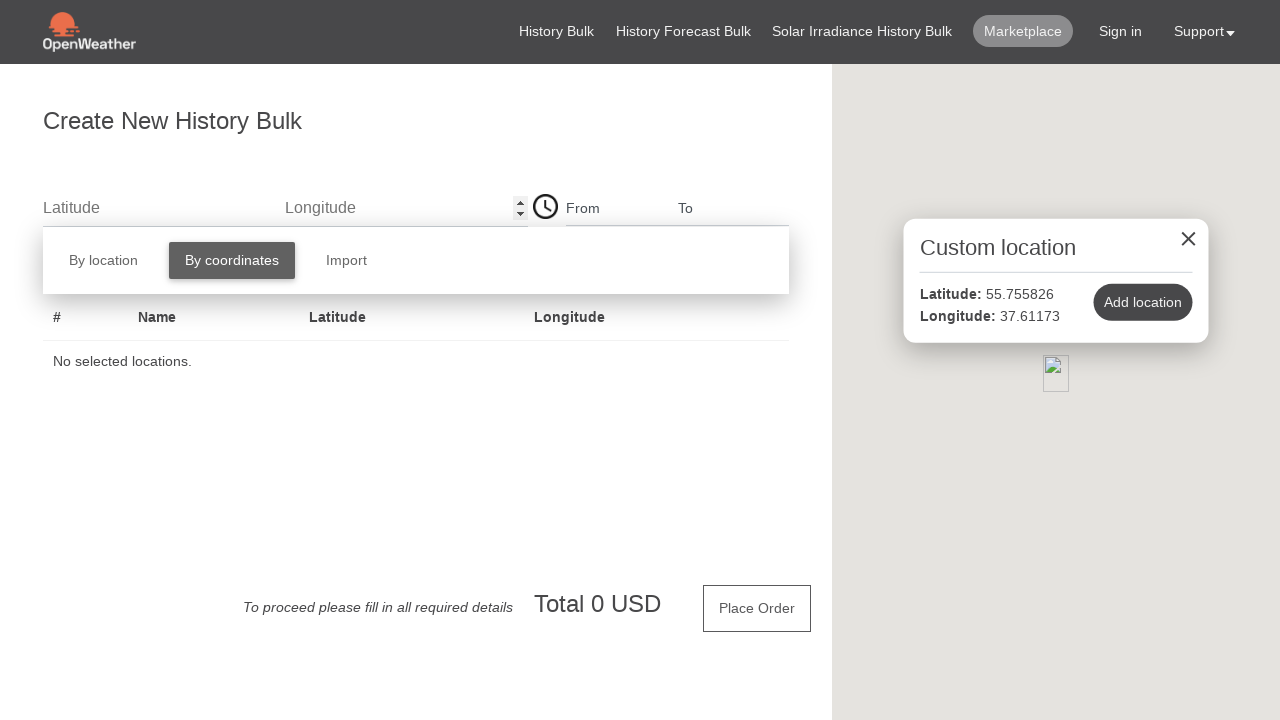

Verified Moscow coordinates (55.755826, 37.61173) are displayed correctly
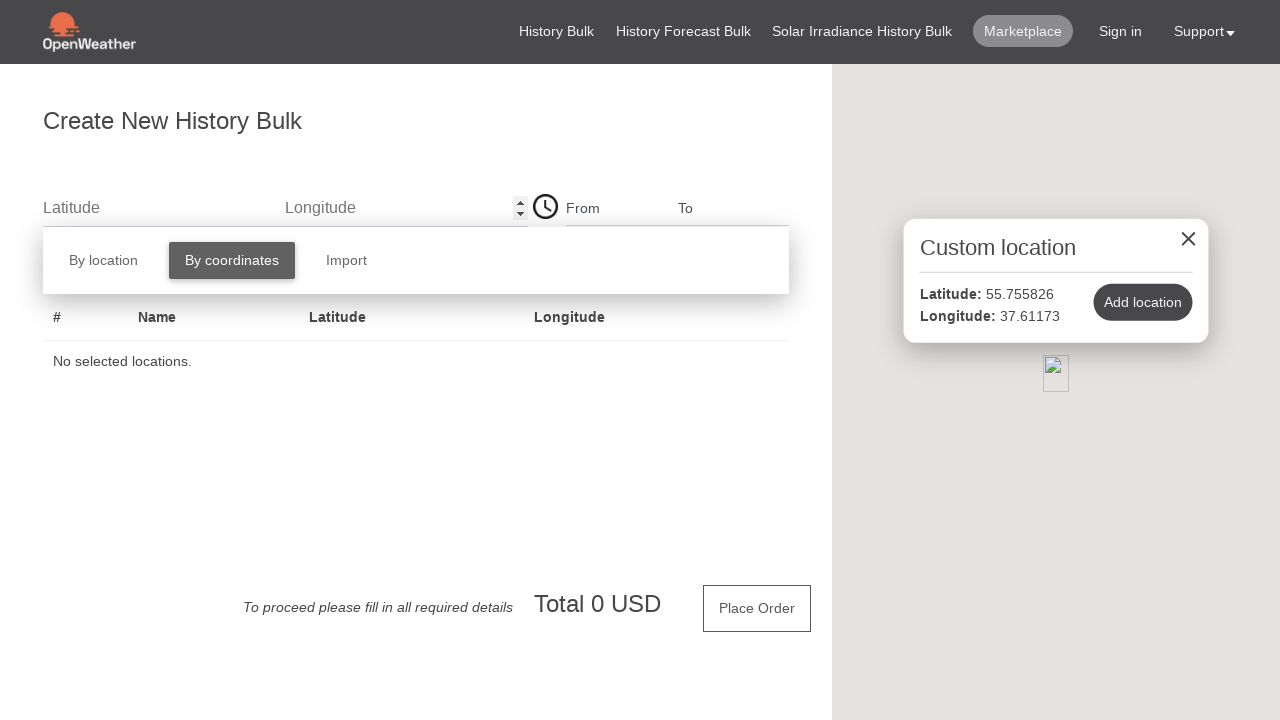

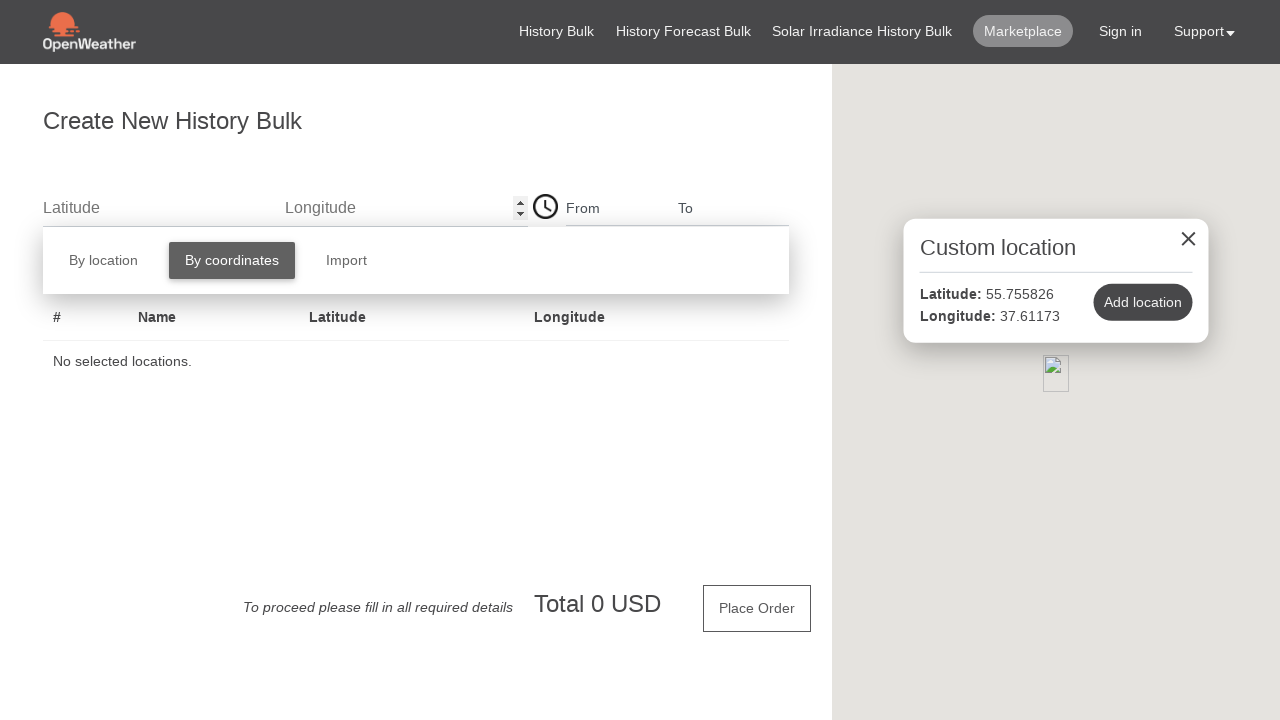